Tests various XPath selectors by filling form fields, clicking buttons, and interacting with different input elements on a syntax projects demo page

Starting URL: https://syntaxprojects.com/Xpath.php

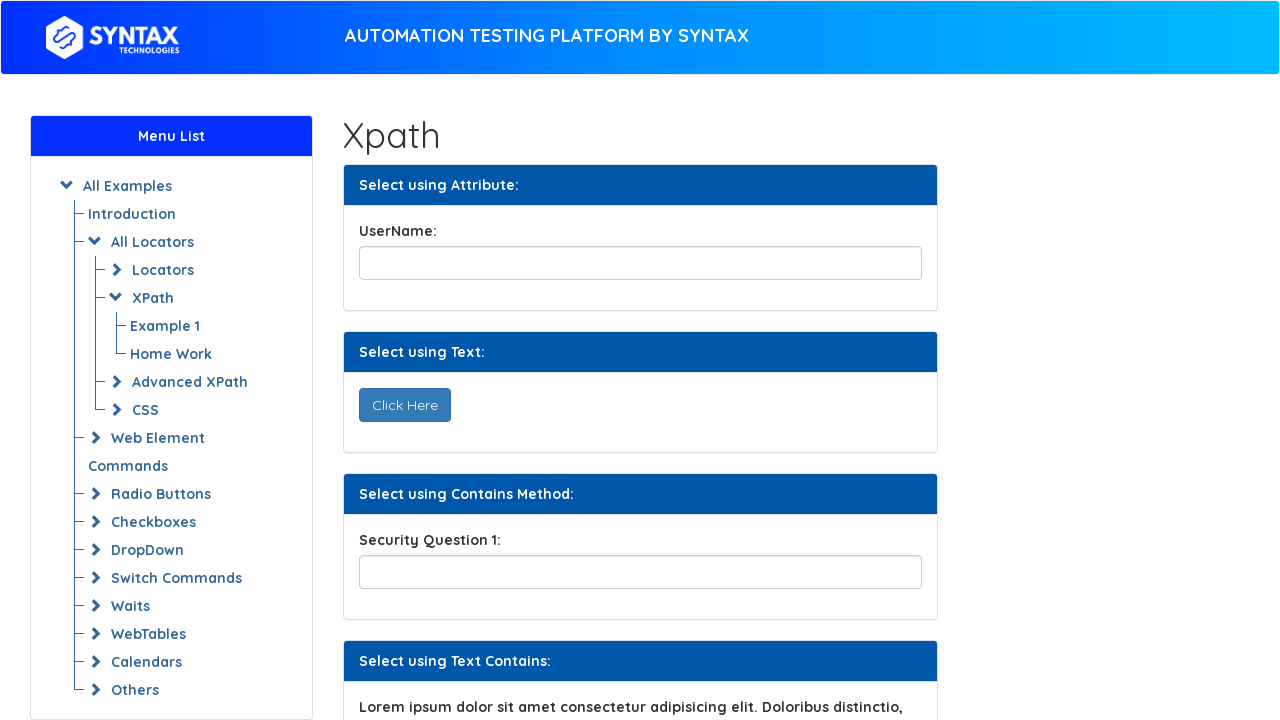

Filled title field with 'abracadabra' using ID XPath on //input[@id='title']
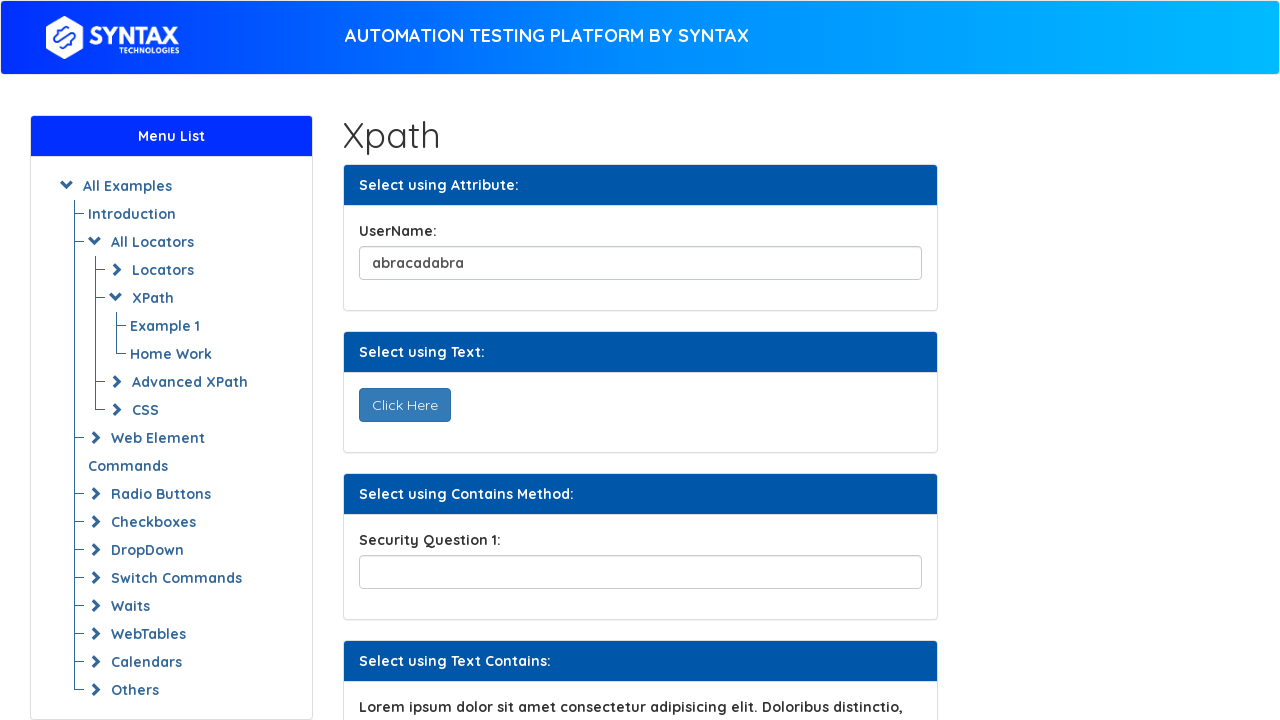

Clicked button using text XPath selector at (404, 405) on xpath=//button[text()='Click Here']
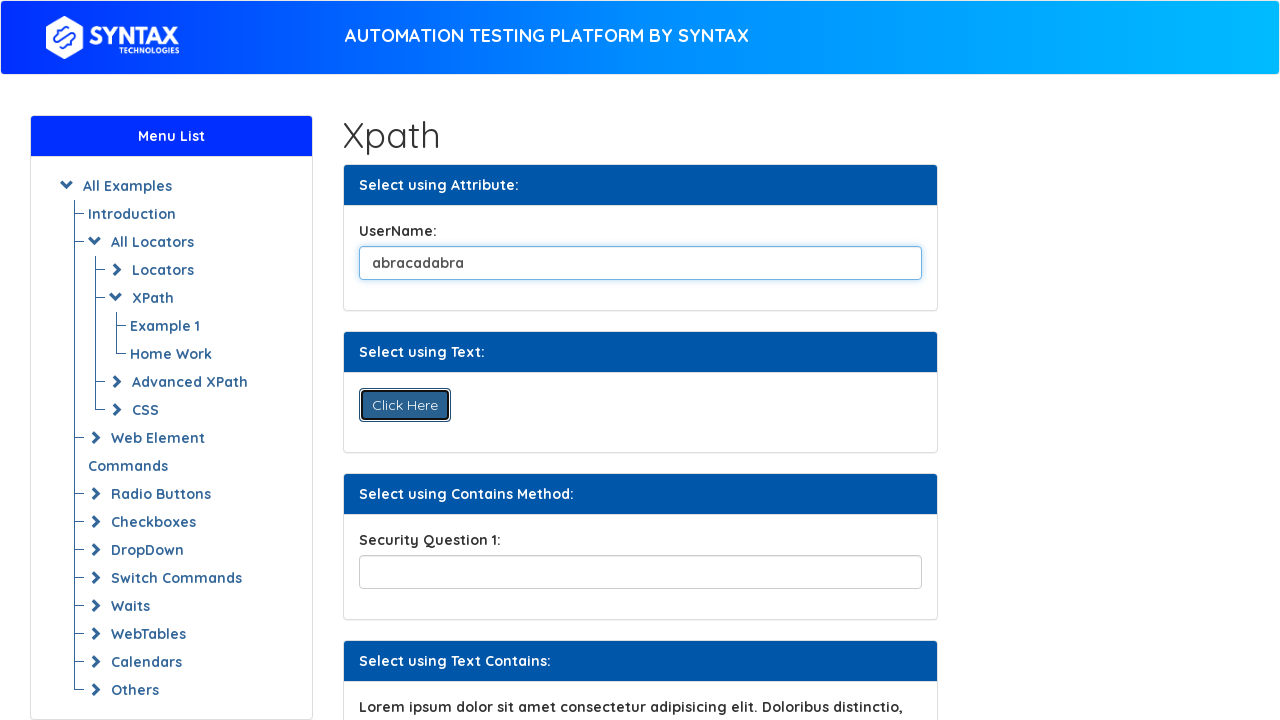

Filled security question field using contains XPath on //input[contains(@name,'securityPartial')]
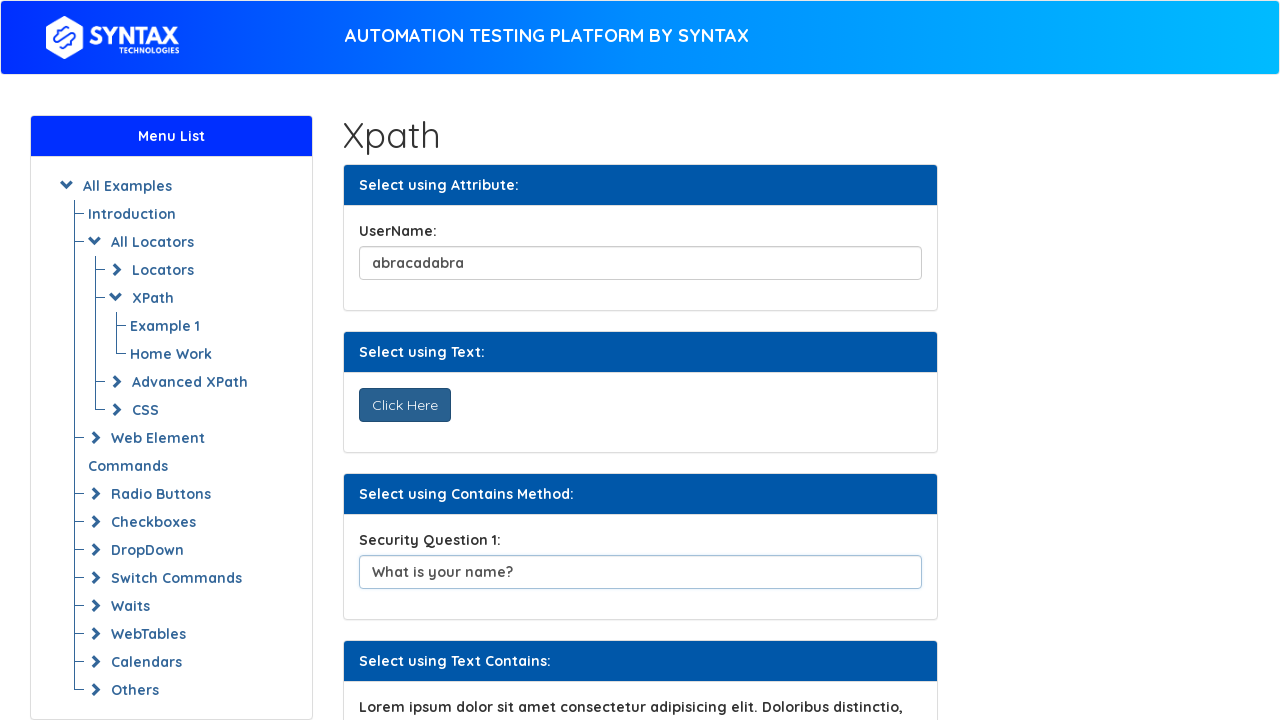

Located label element using contains XPath
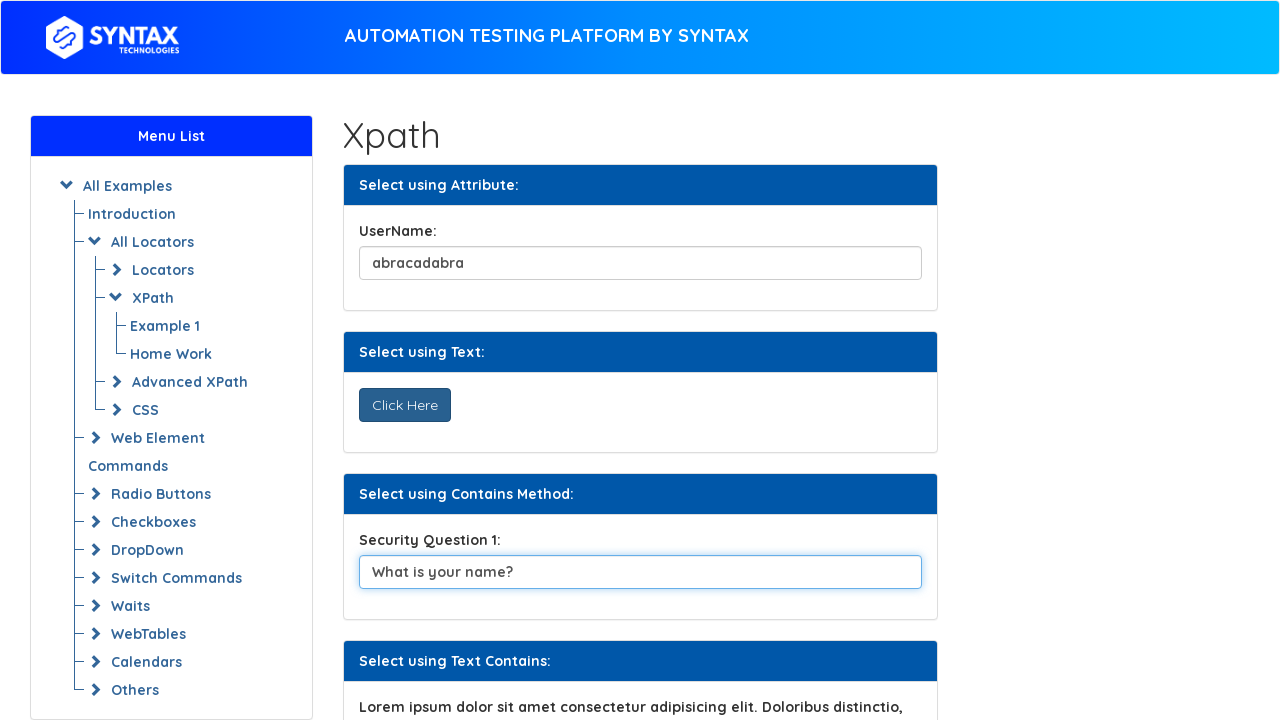

Extracted text content from label element
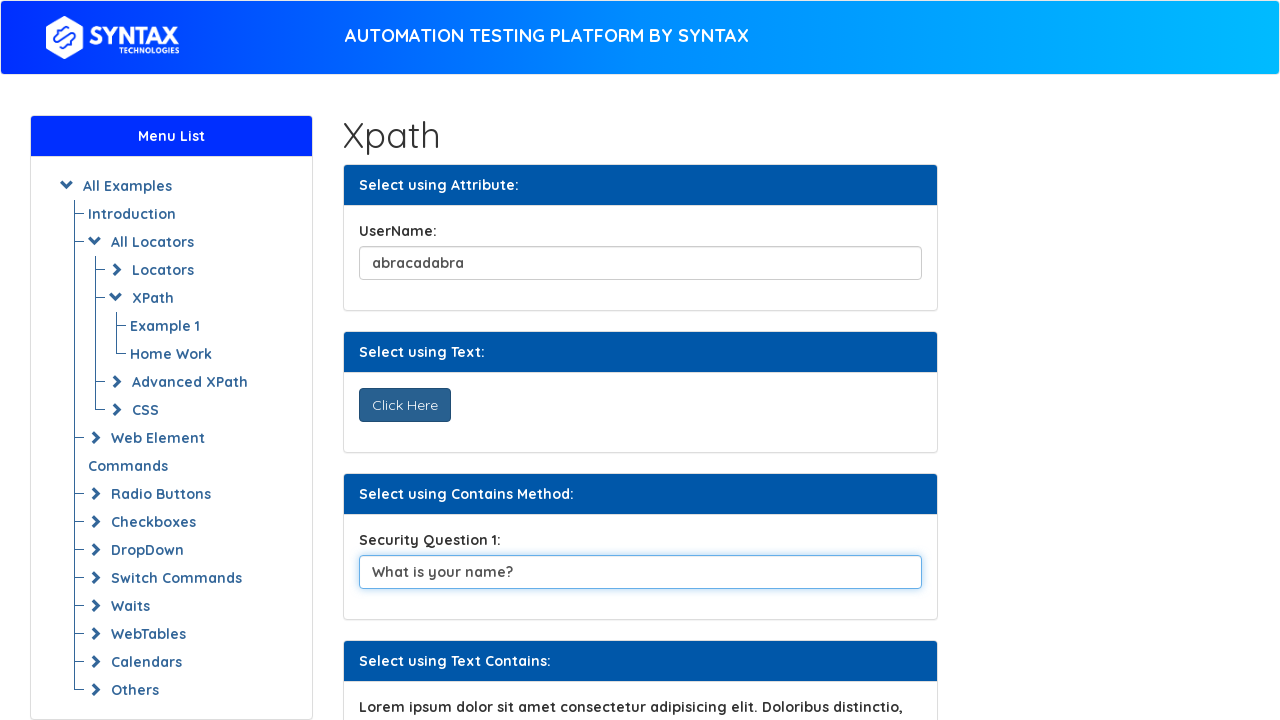

Printed label text content
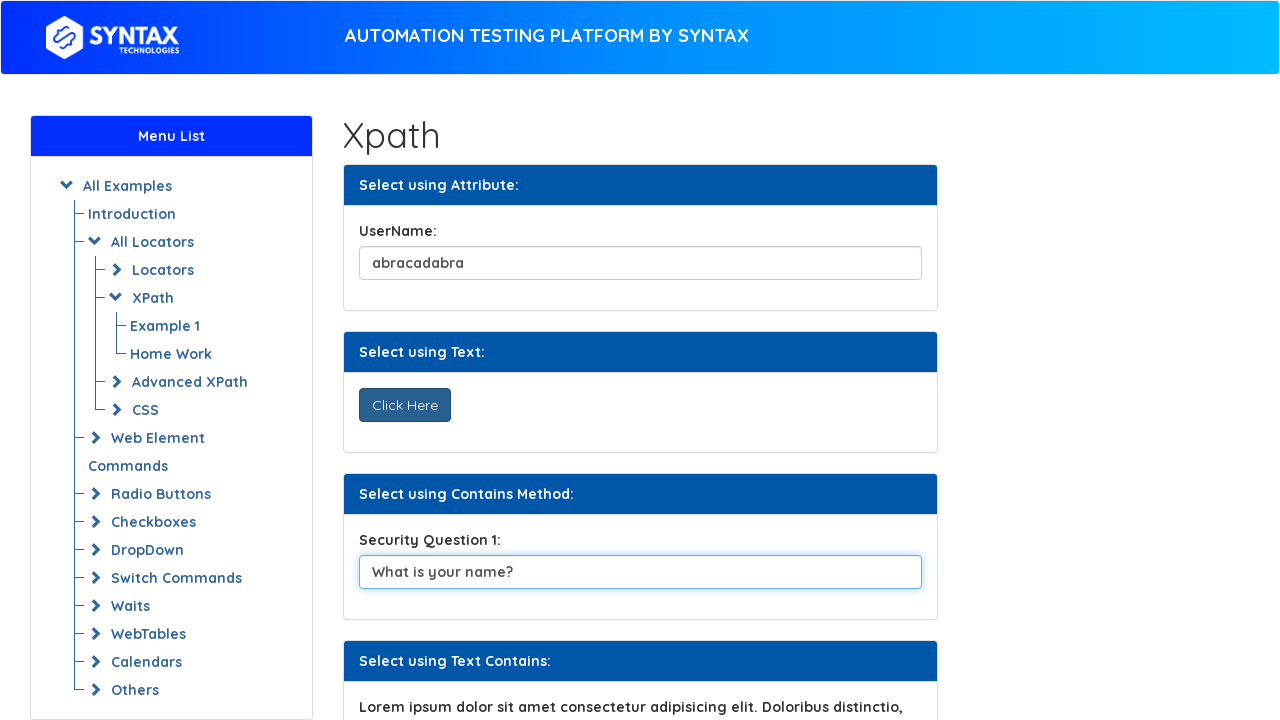

Filled API settings field using starts-with XPath on //input[starts-with(@id,'apiSettings')]
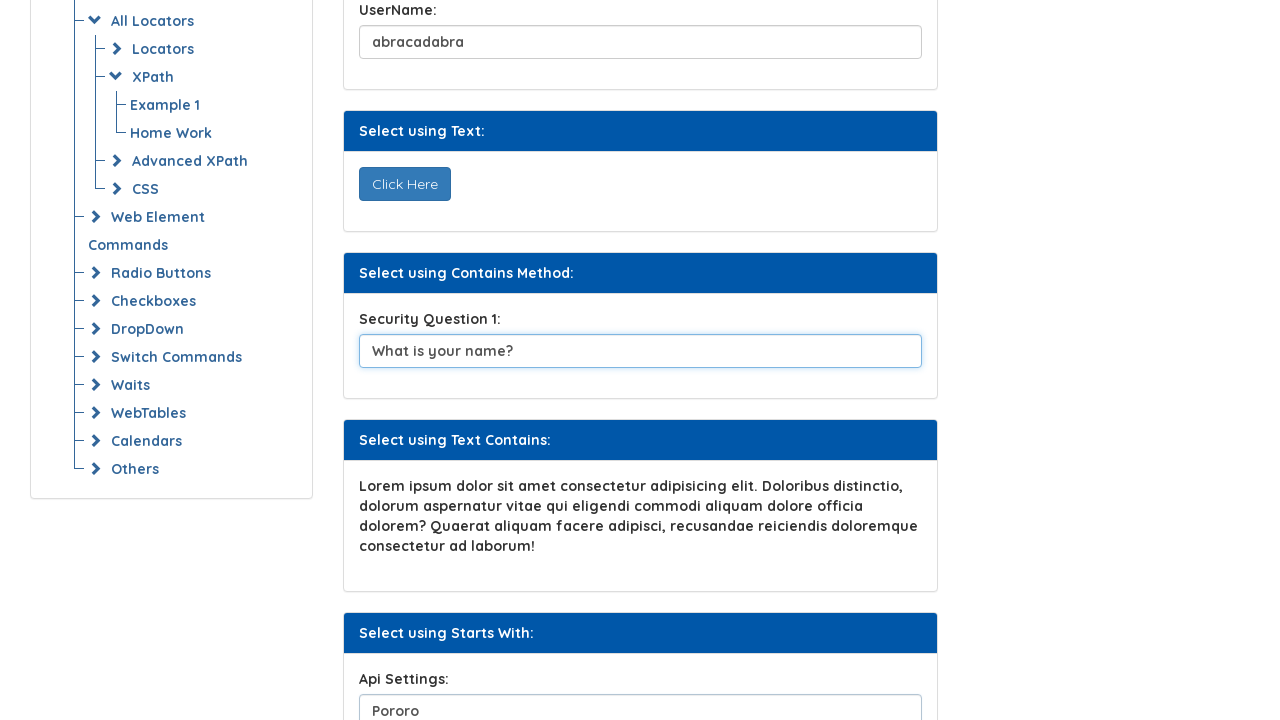

Filled email field using indexed XPath (second element) on (//input[@class='form-control backup'])[2]
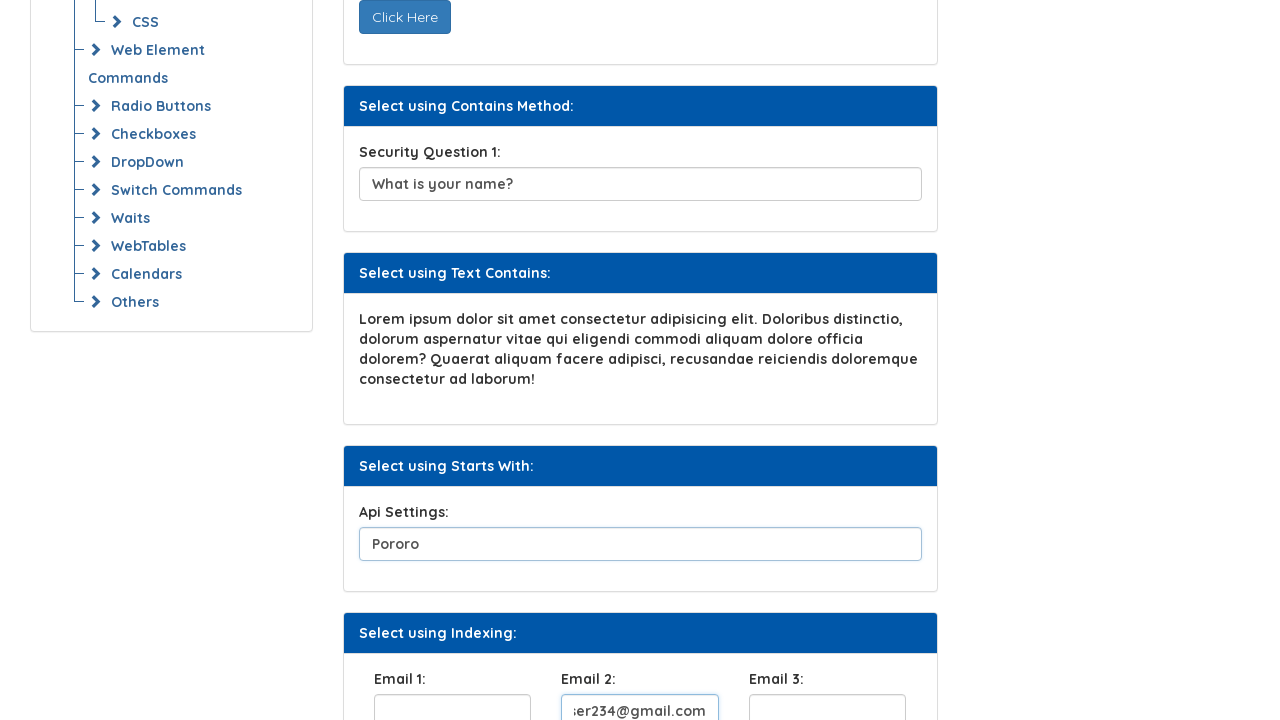

Filled custom field using compound XPath with AND operator on //input[@data-detail='two' and @name='customField']
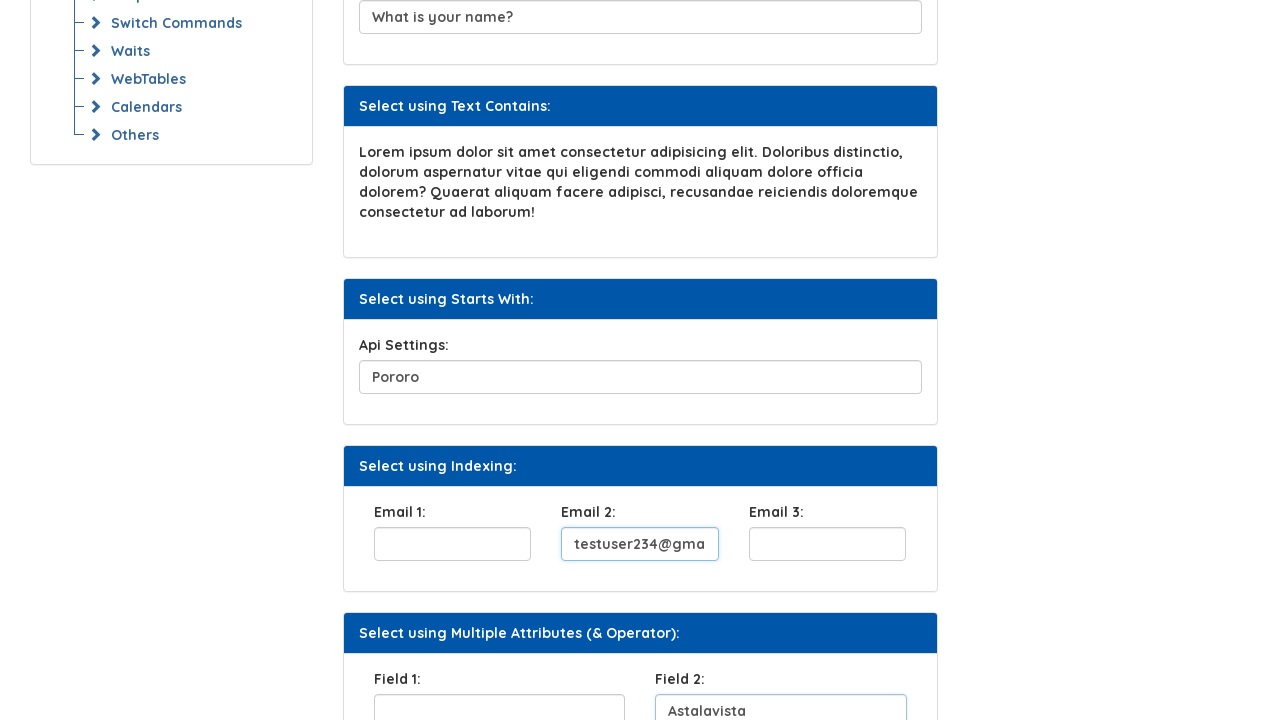

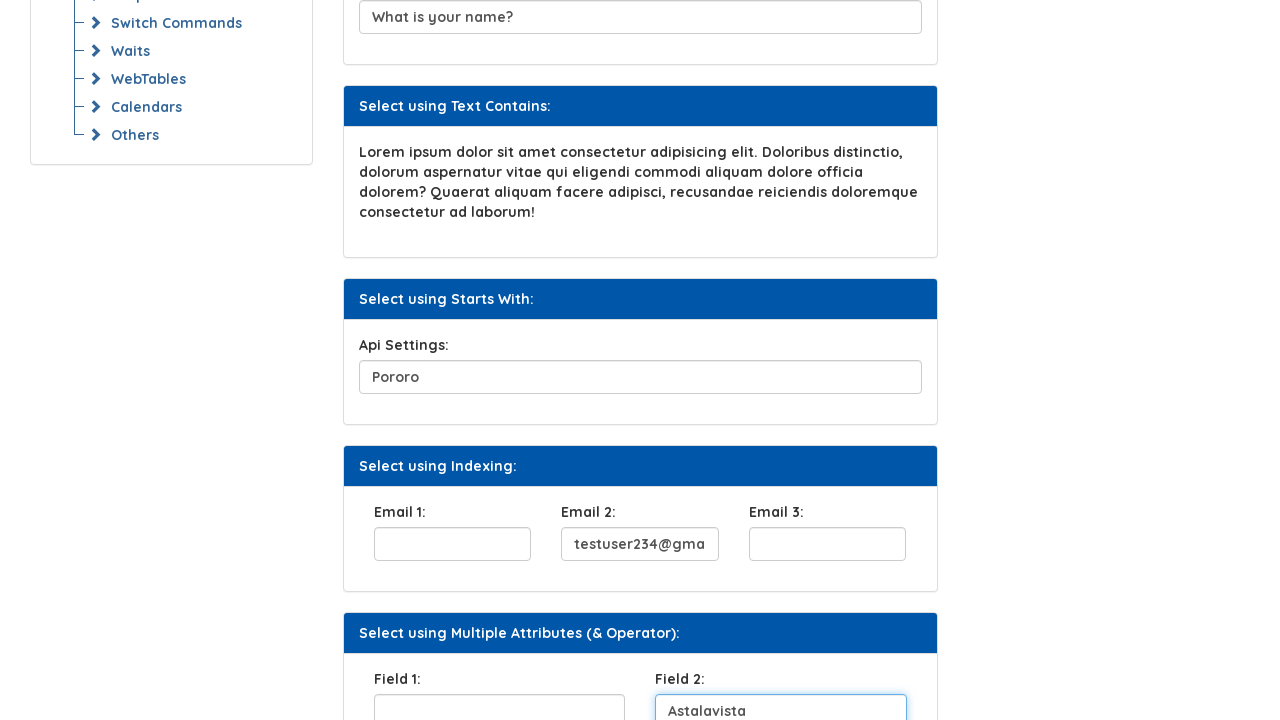